Tests A/B test opt-out by visiting the split testing page, adding an opt-out cookie if in an A/B test group, refreshing the page, and verifying the page shows "No A/B Test"

Starting URL: http://the-internet.herokuapp.com/abtest

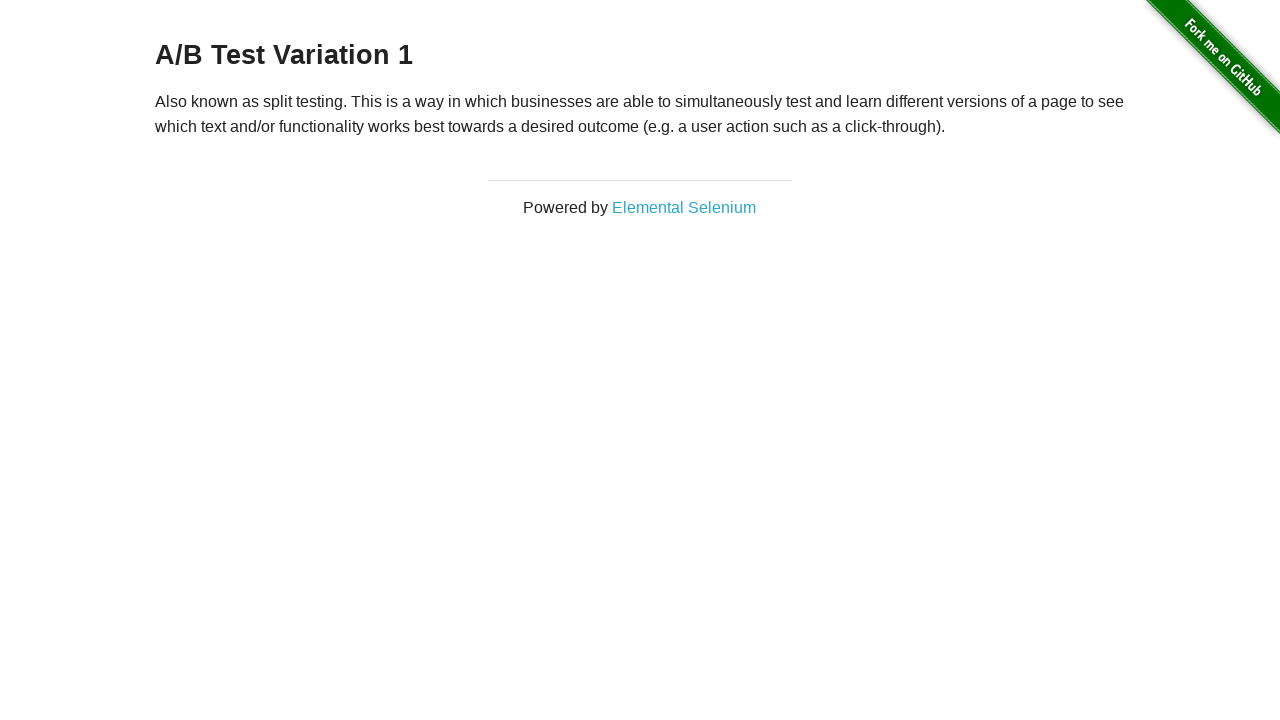

Retrieved heading text to check A/B test group status
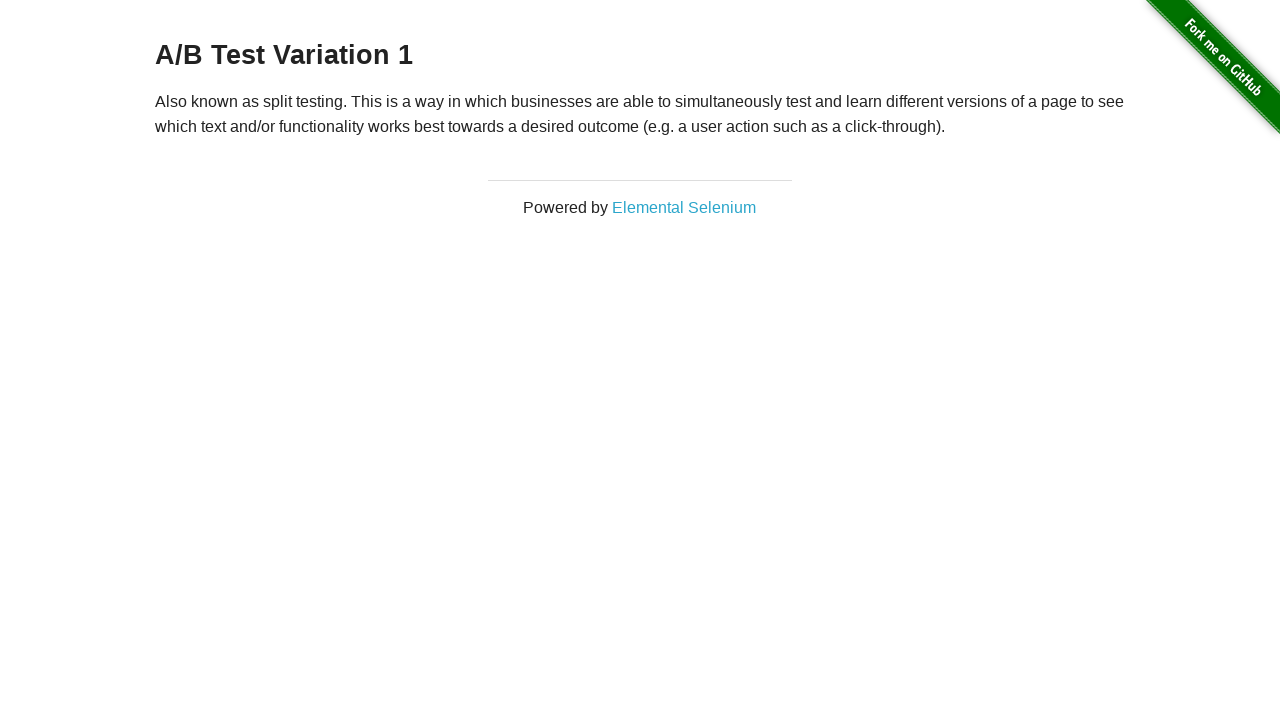

Added optimizelyOptOut cookie to opt out of A/B test
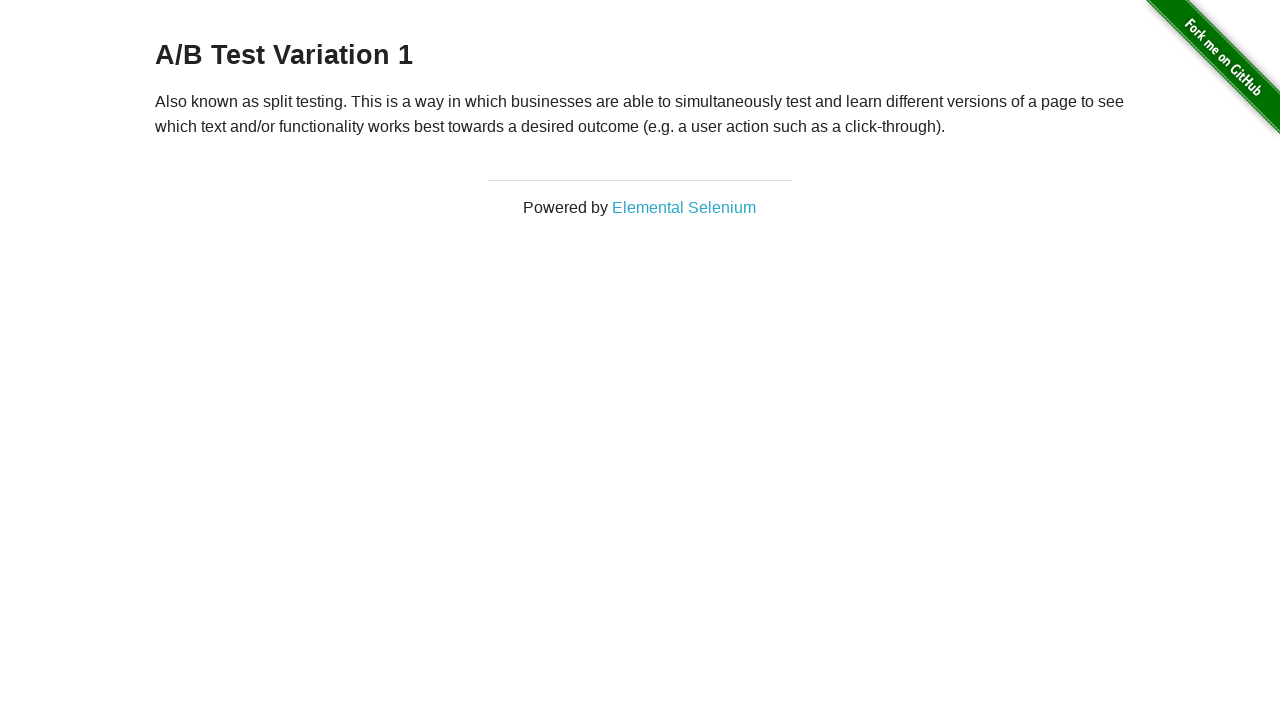

Reloaded page after adding opt-out cookie
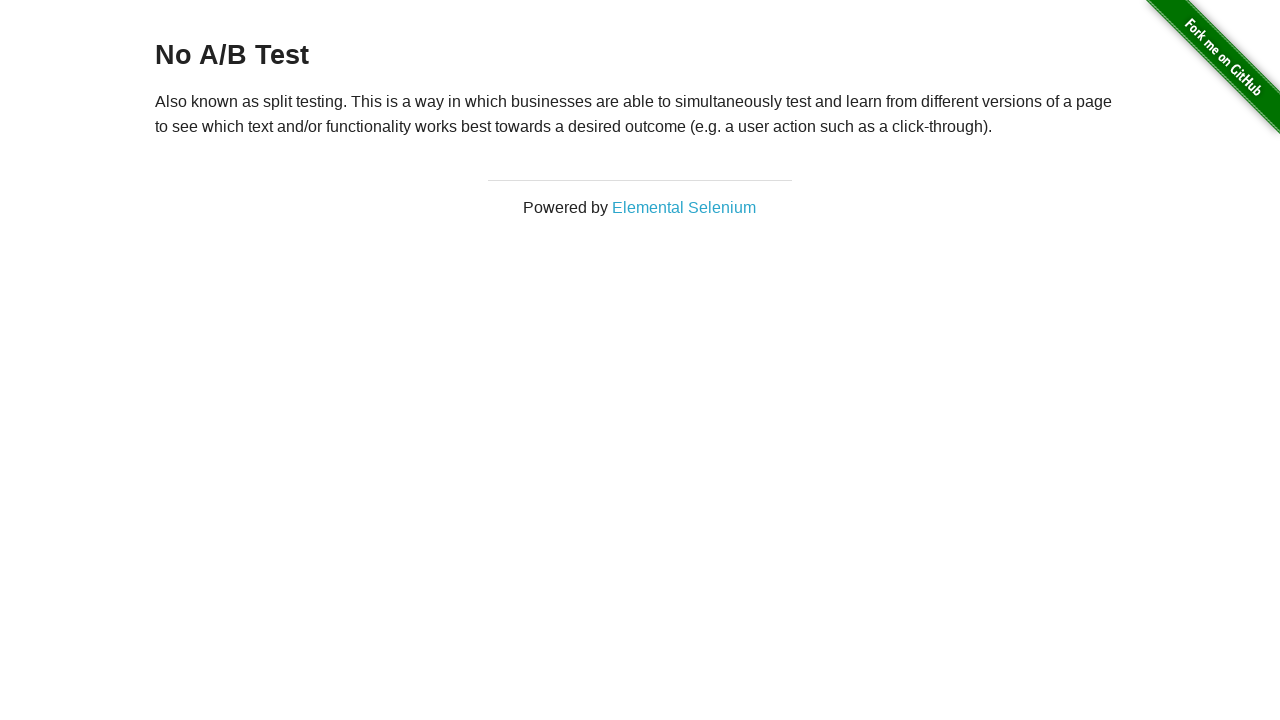

Verified heading is present after opt-out, confirming 'No A/B Test' status
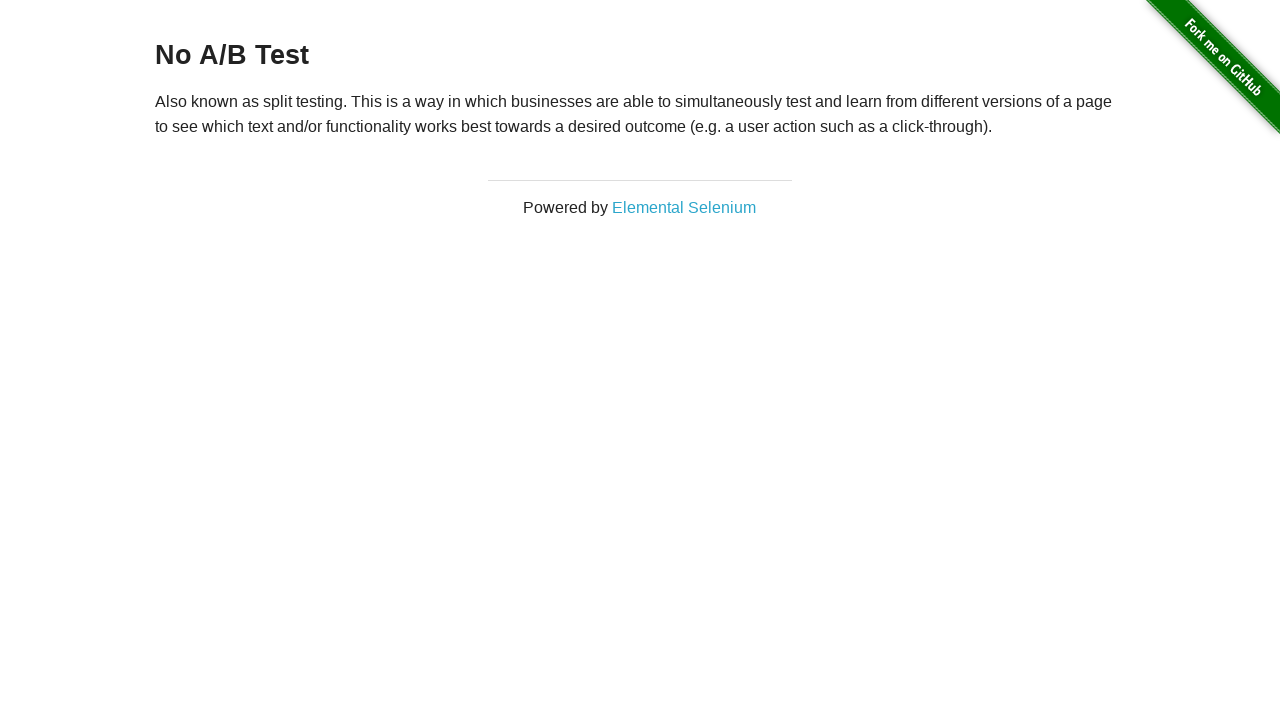

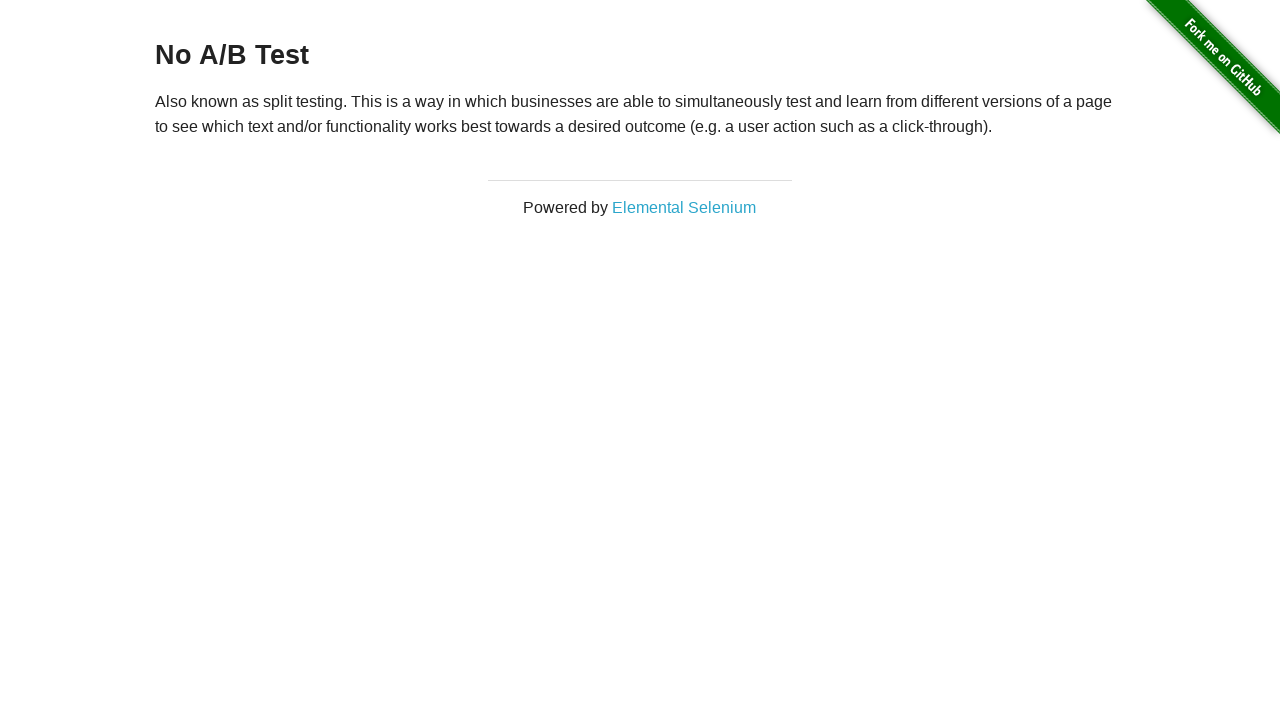